Tests that a number input field accepts valid negative numeric input by entering "-91" and verifying the value is stored correctly

Starting URL: https://the-internet.herokuapp.com/inputs

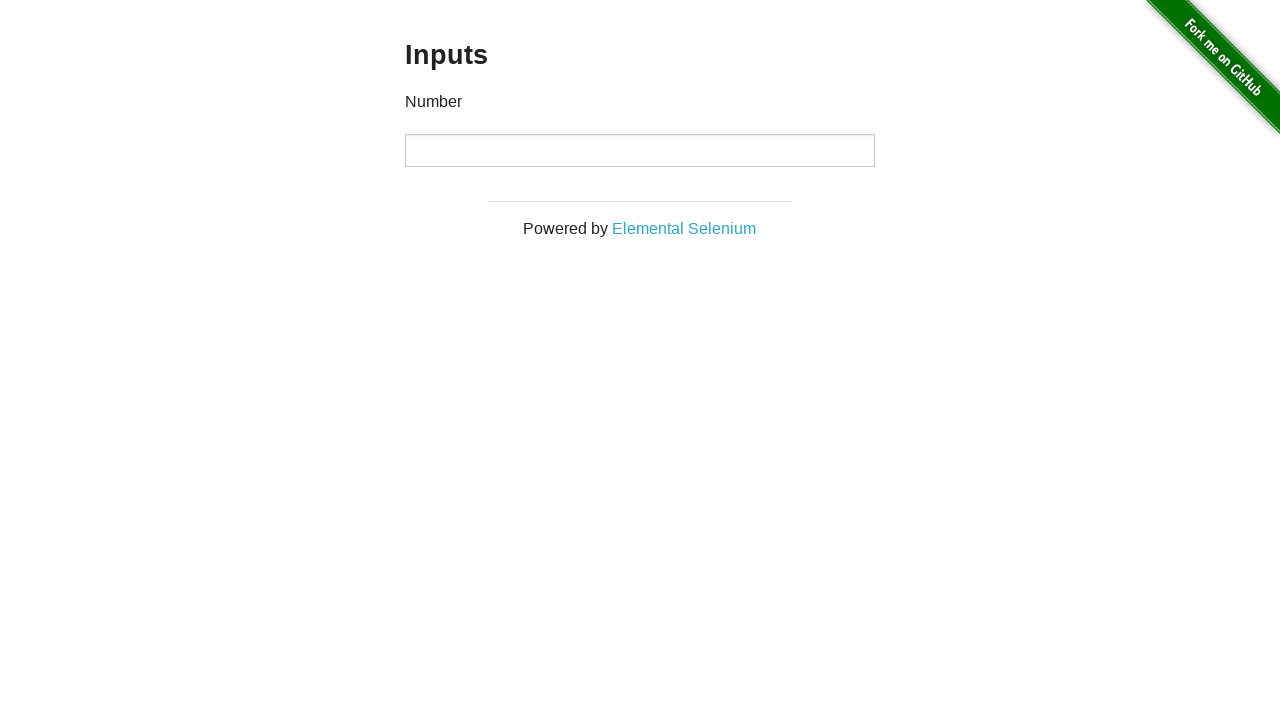

Located the number input field
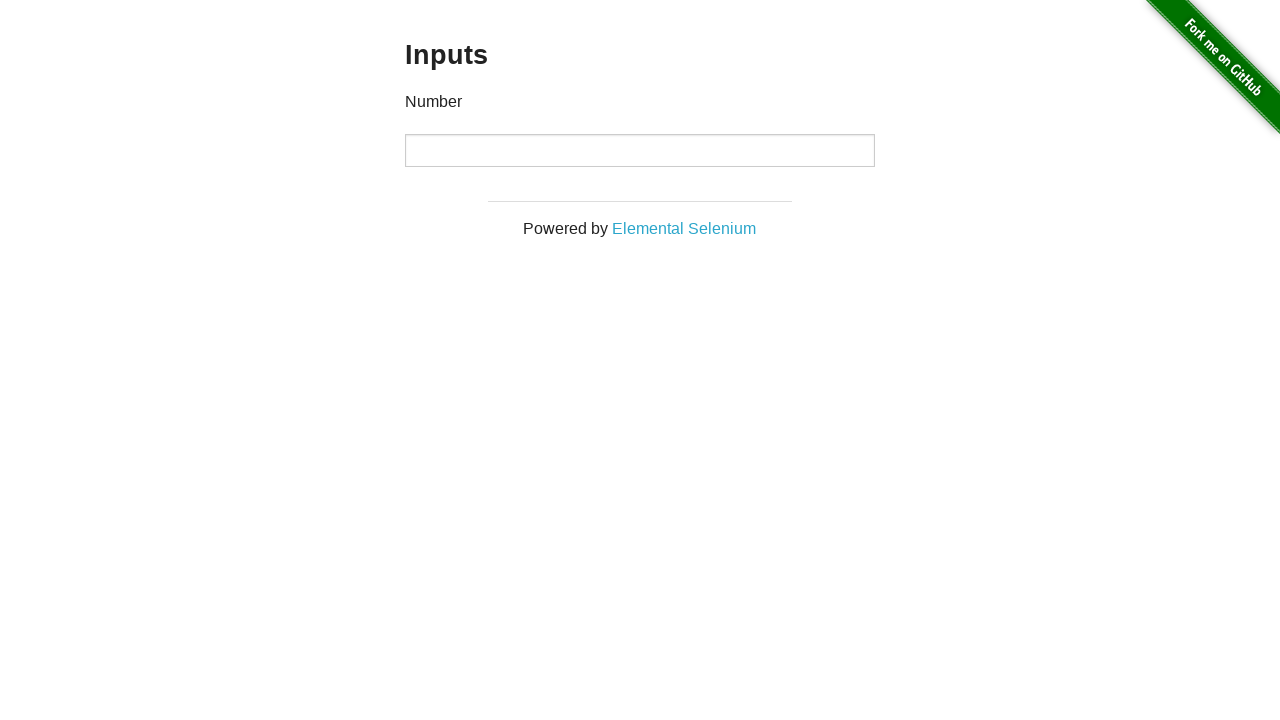

Verified that the number input field is initially empty
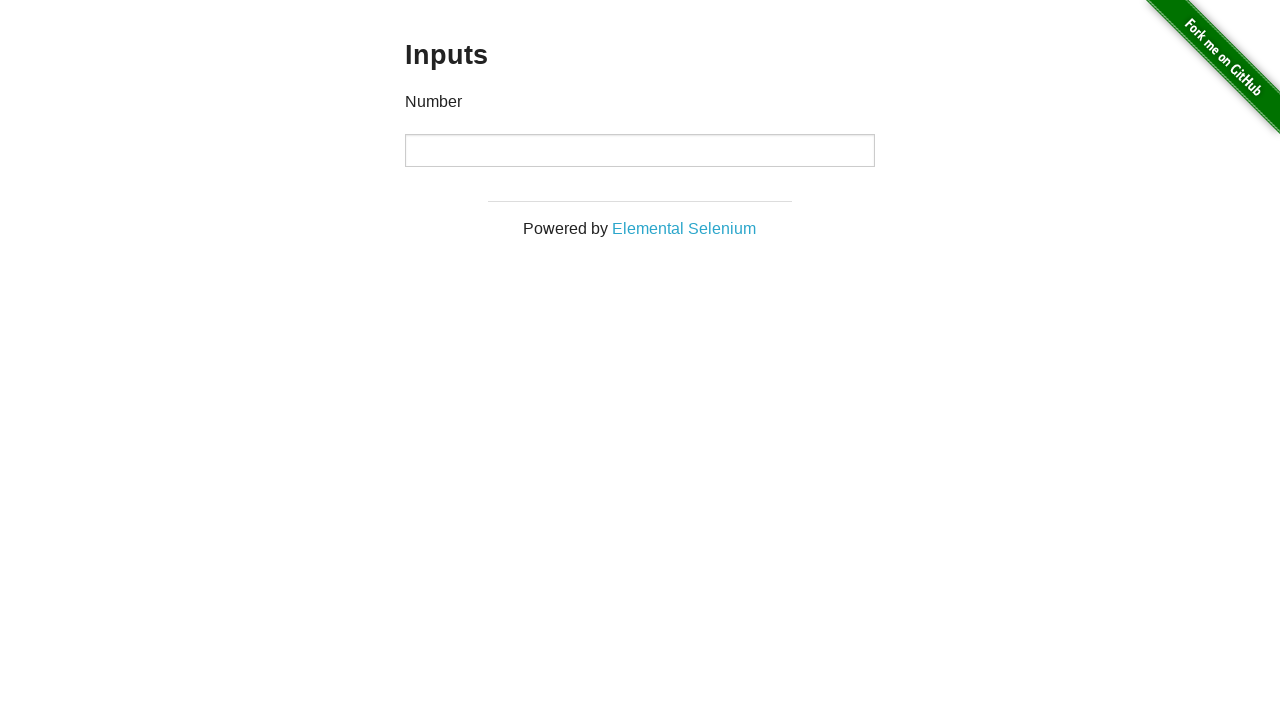

Entered the negative number '-91' into the input field on input[type='number']
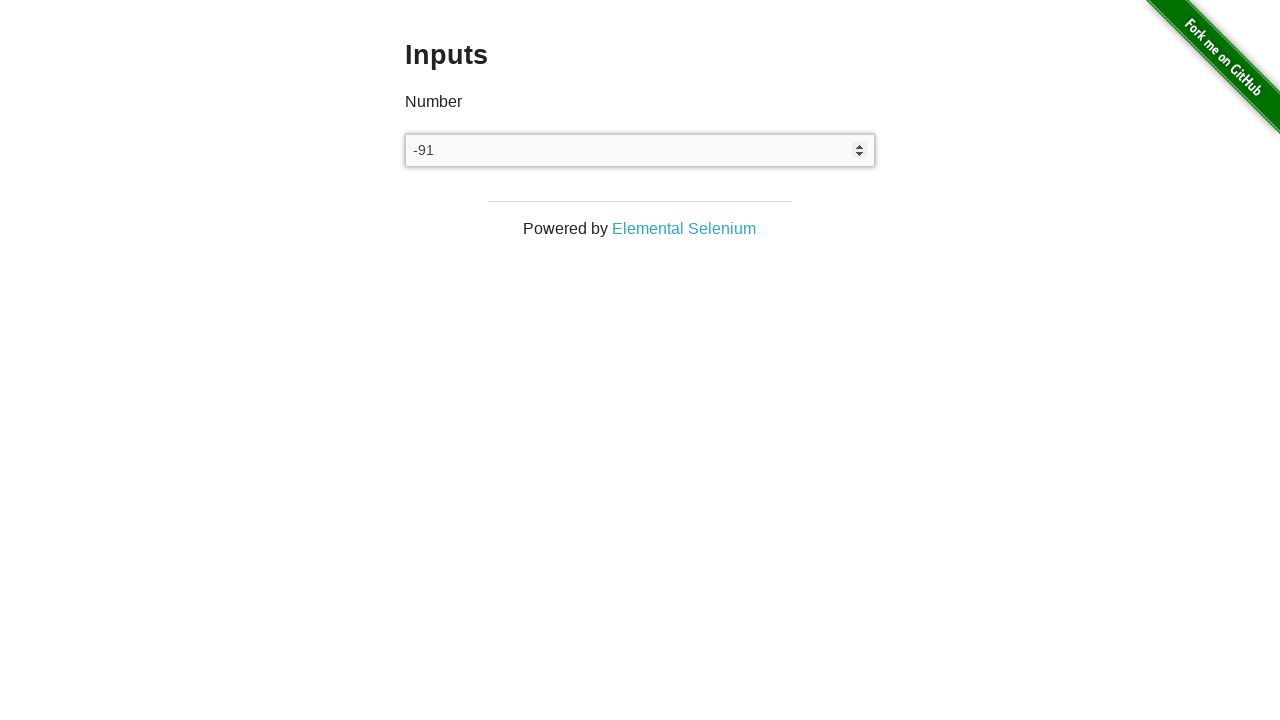

Verified that the input field correctly stores the value '-91'
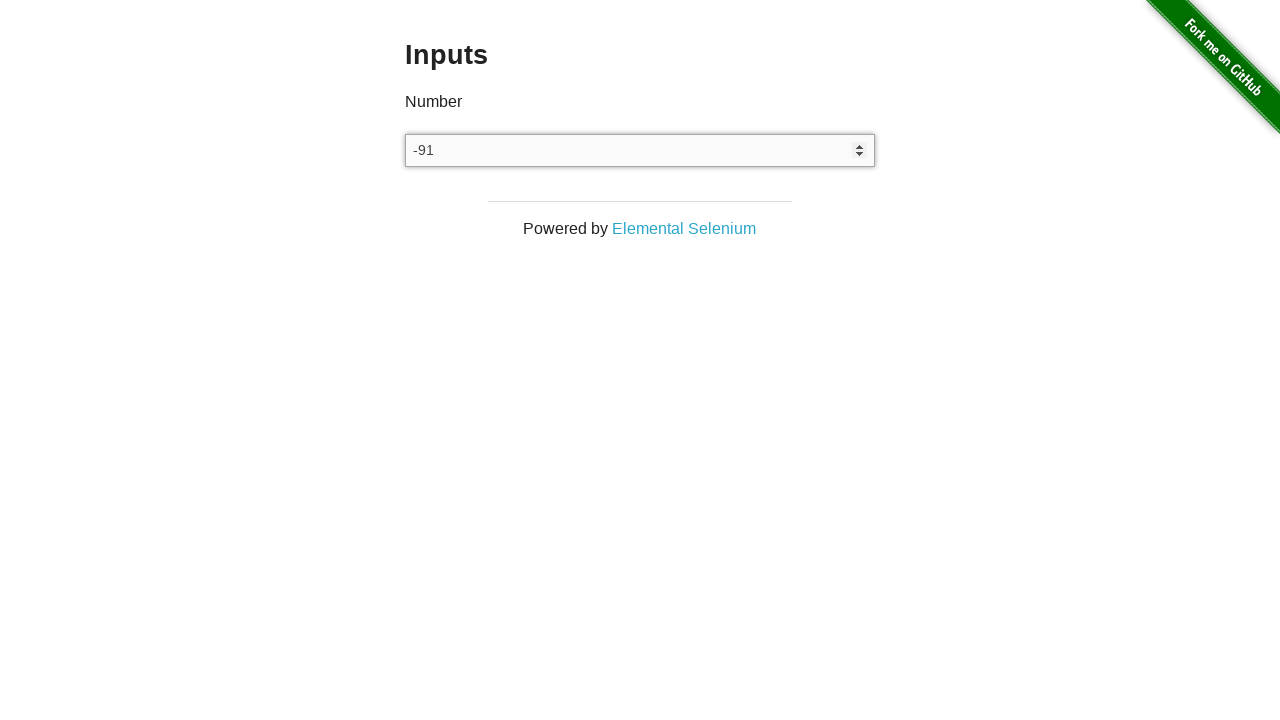

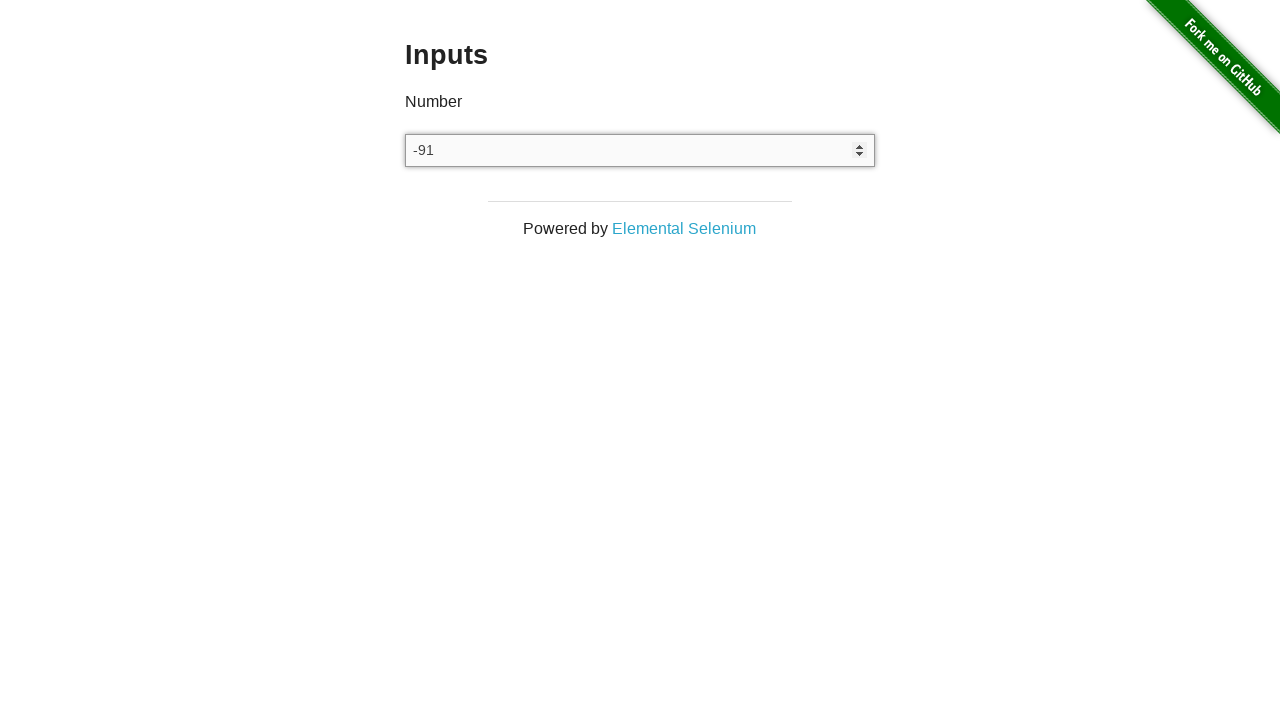